Tests removing an element by clicking the "Delete" button (note: requires an element to exist first)

Starting URL: https://the-internet.herokuapp.com/add_remove_elements/

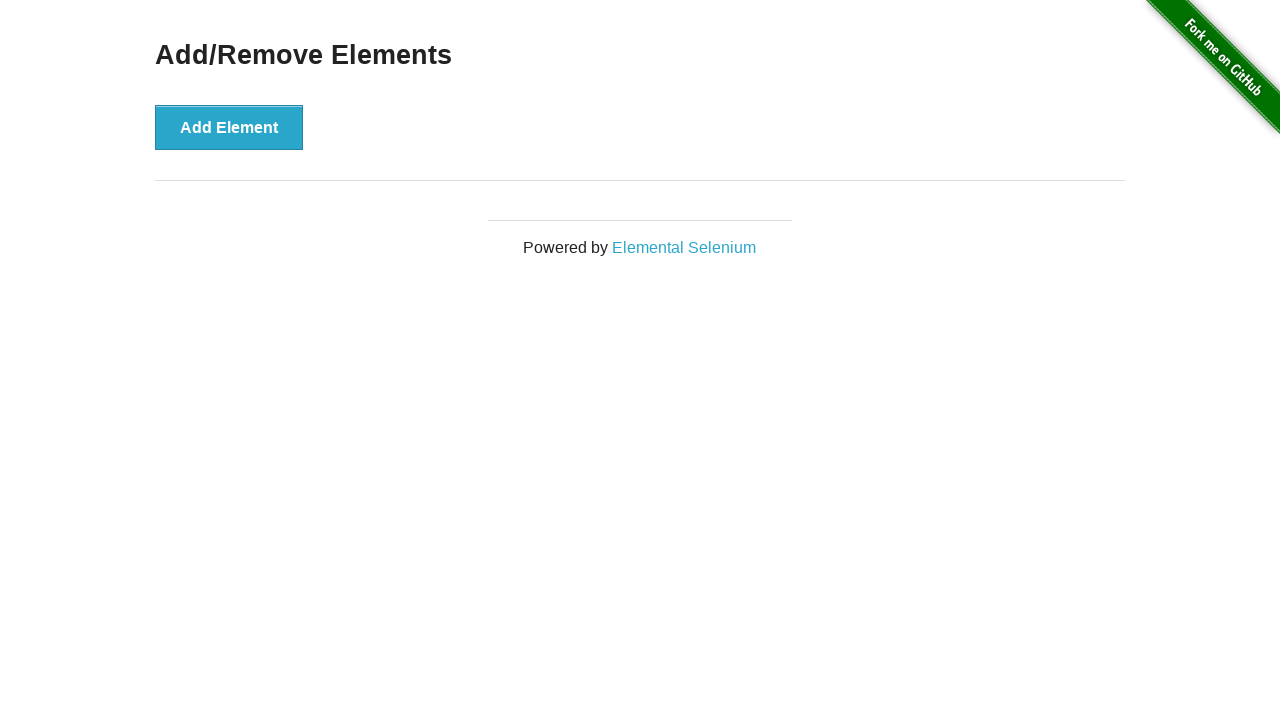

Clicked 'Add Element' button to create an element at (229, 127) on xpath=//button[text()='Add Element']
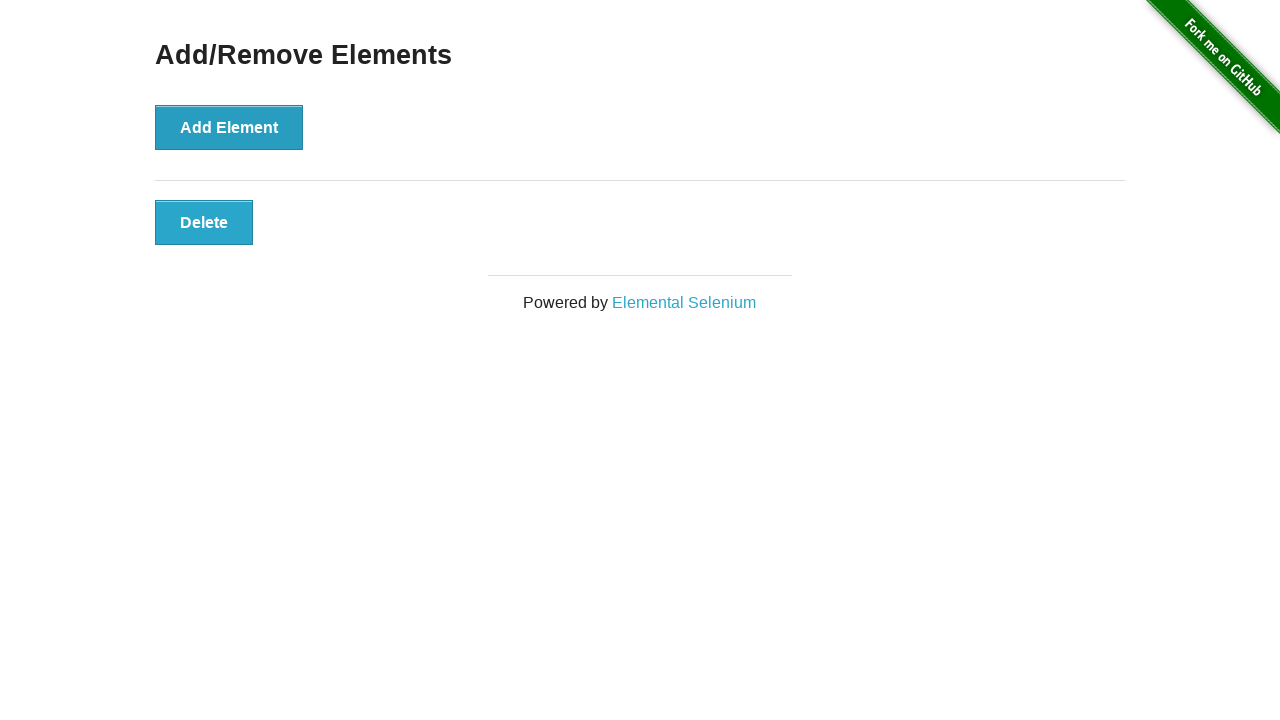

Clicked 'Delete' button to remove the element at (204, 222) on xpath=//button[text()='Delete']
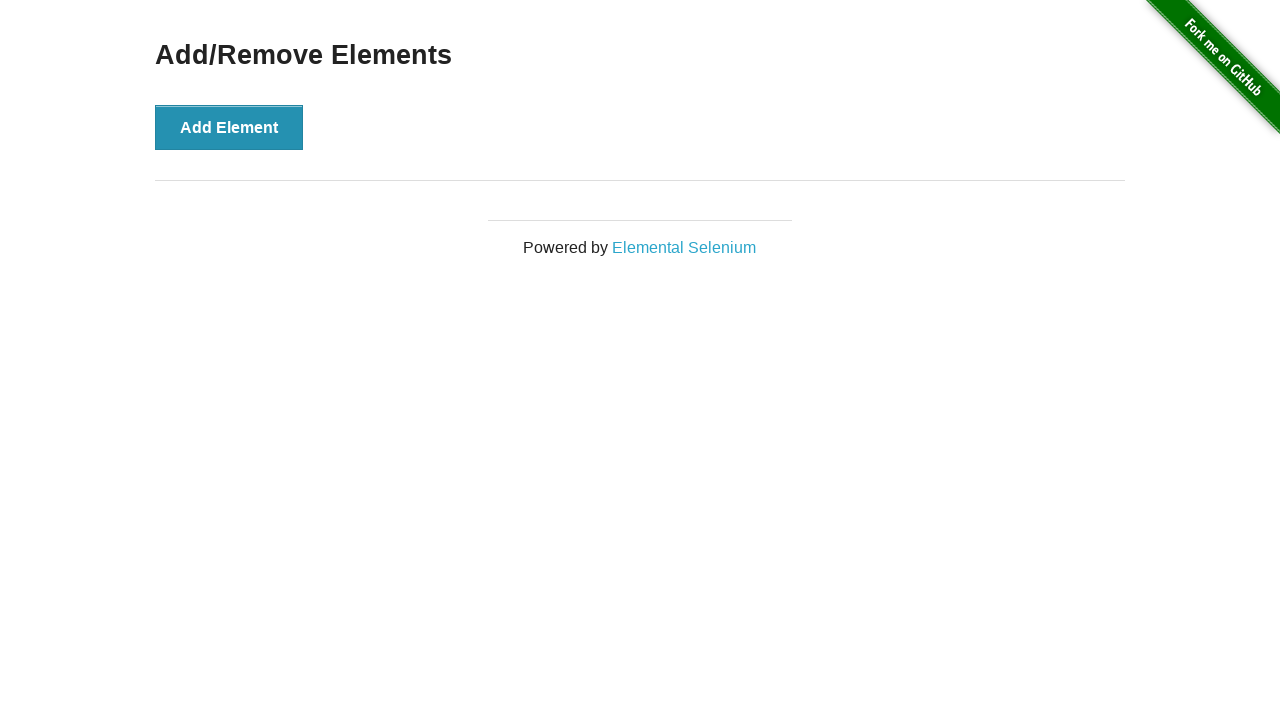

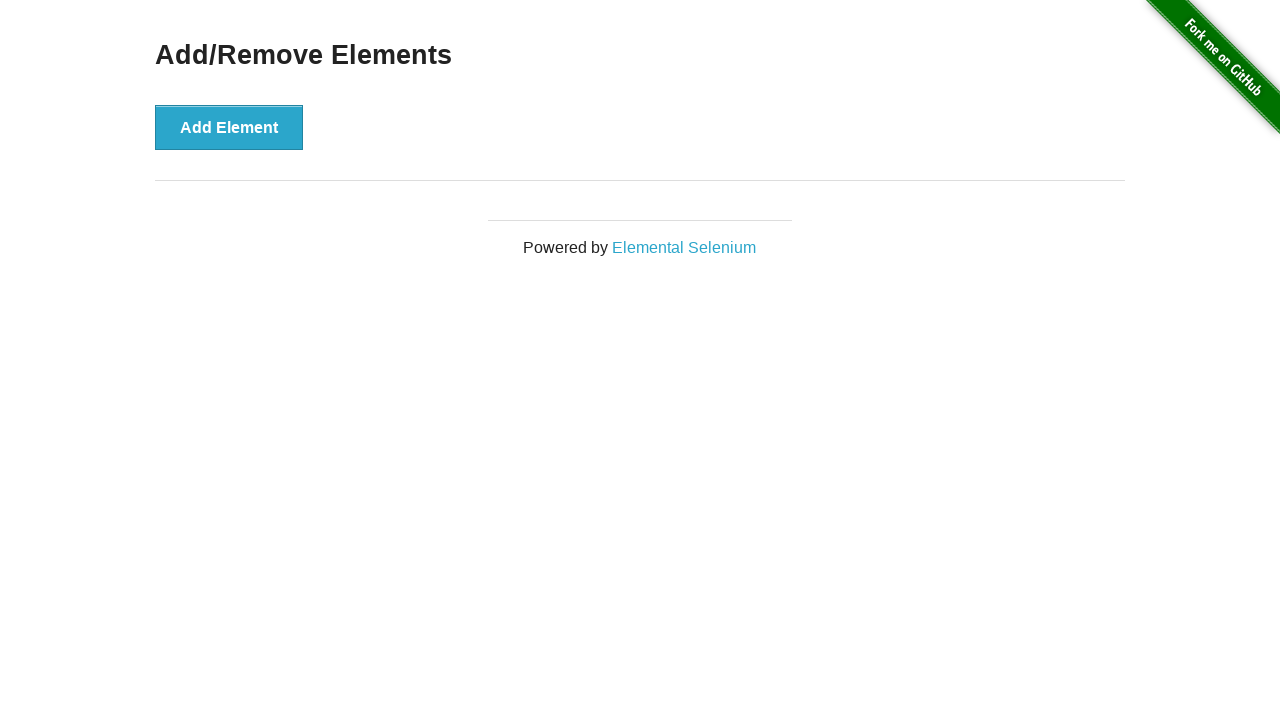